Tests drag and drop functionality on jQueryUI demo page by dragging a square element and dropping it onto a target box

Starting URL: https://jqueryui.com/droppable/

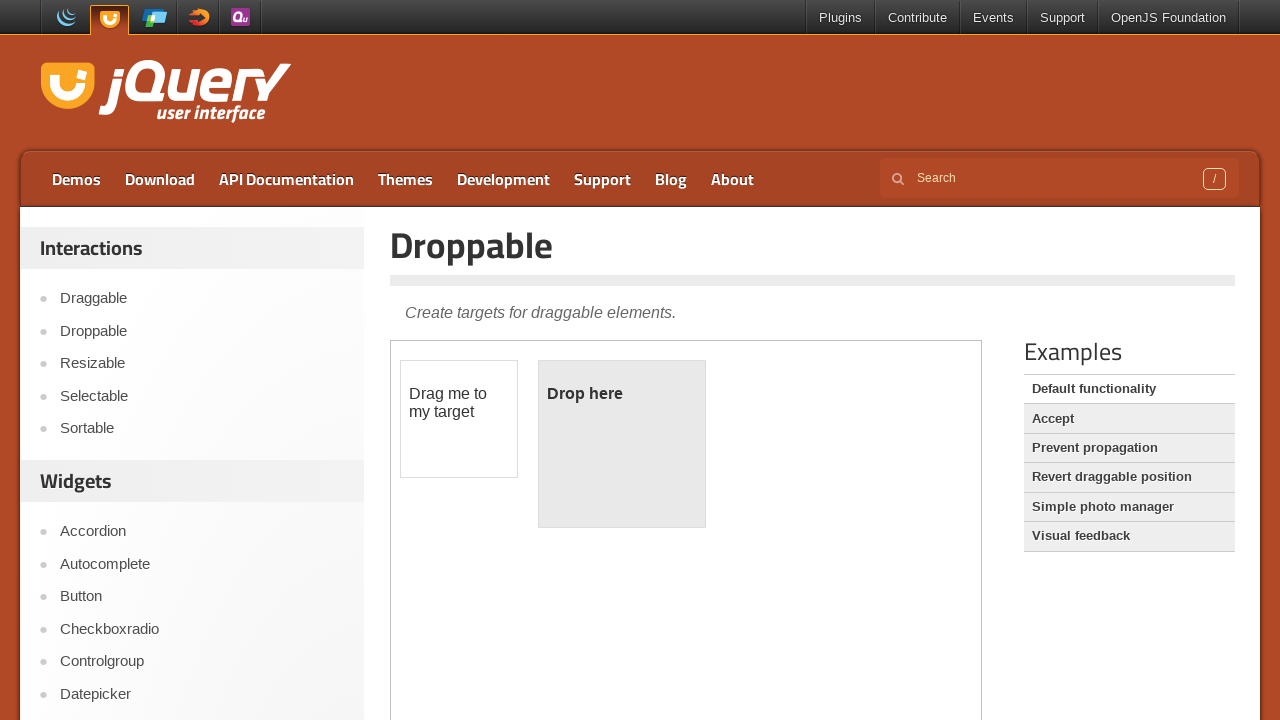

Located the demo iframe containing drag and drop elements
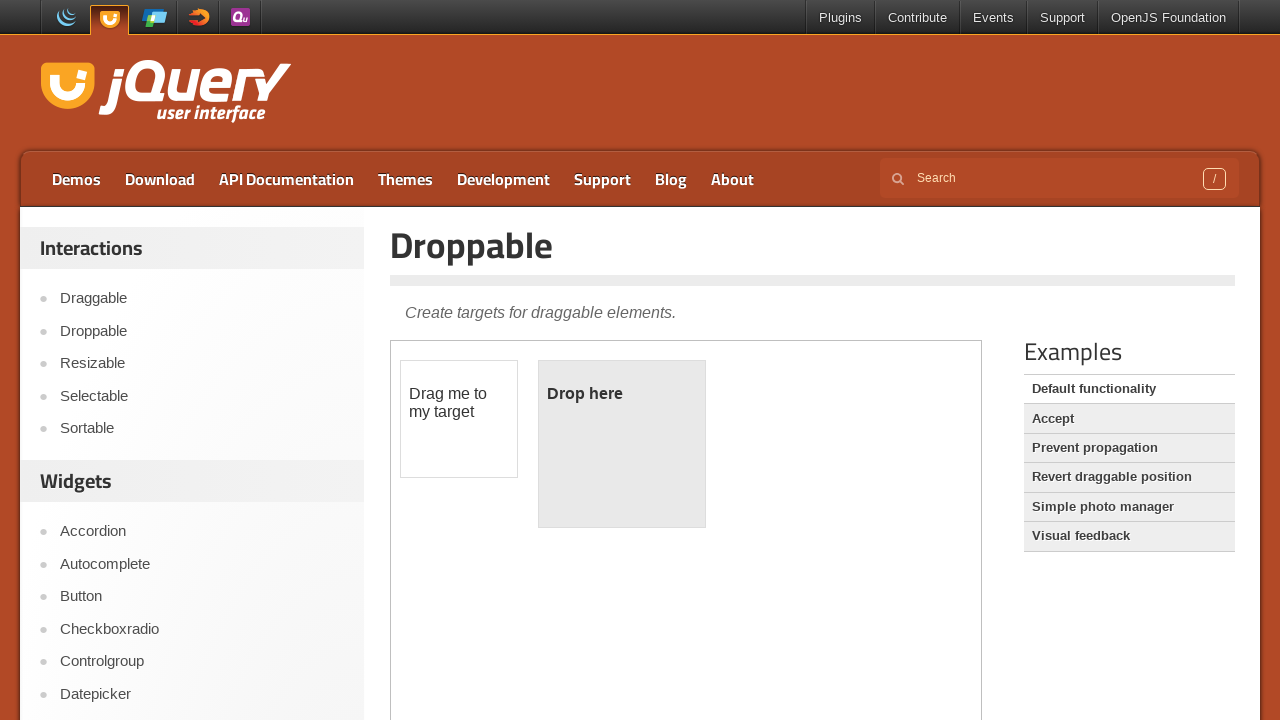

Located the draggable square element
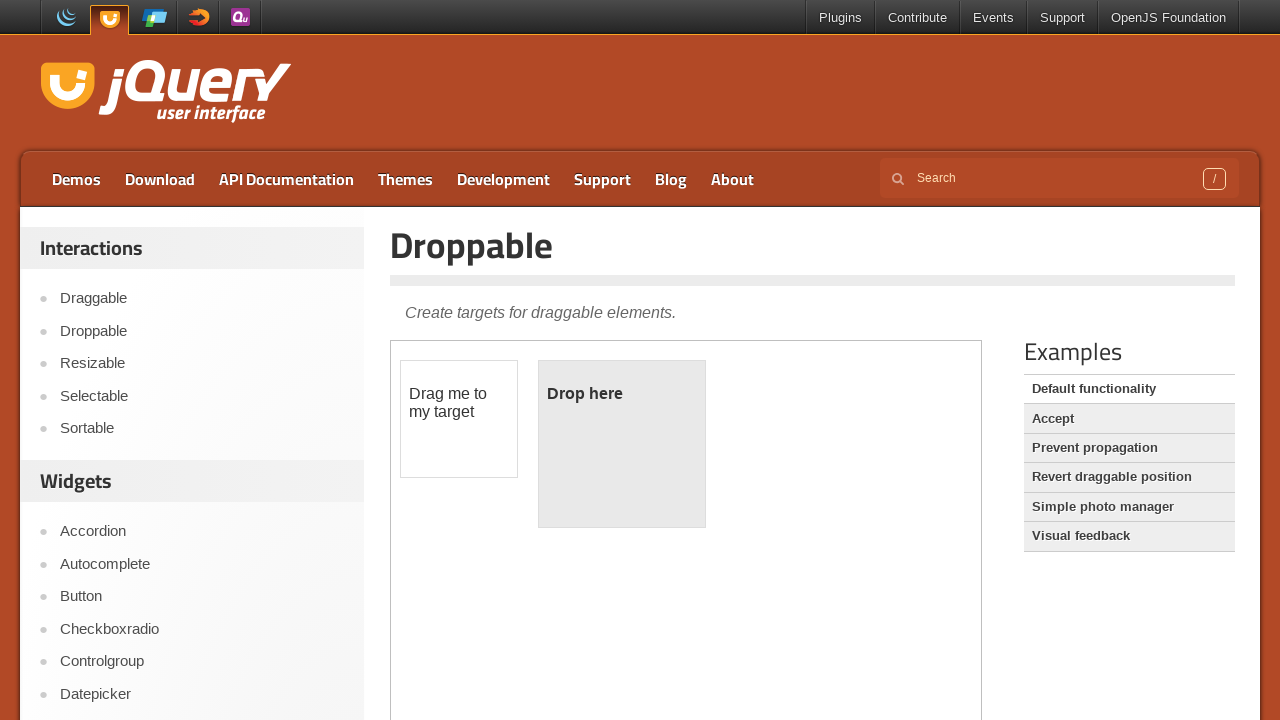

Located the droppable target box element
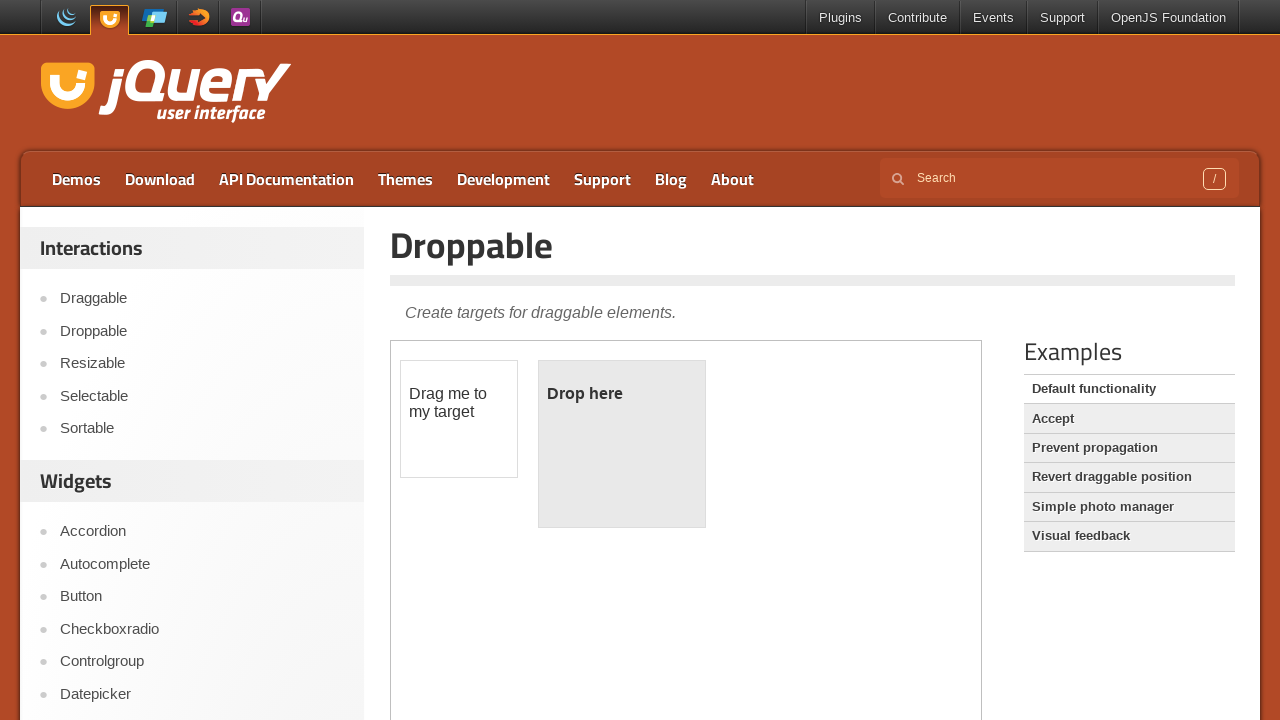

Dragged the square element onto the target box at (622, 444)
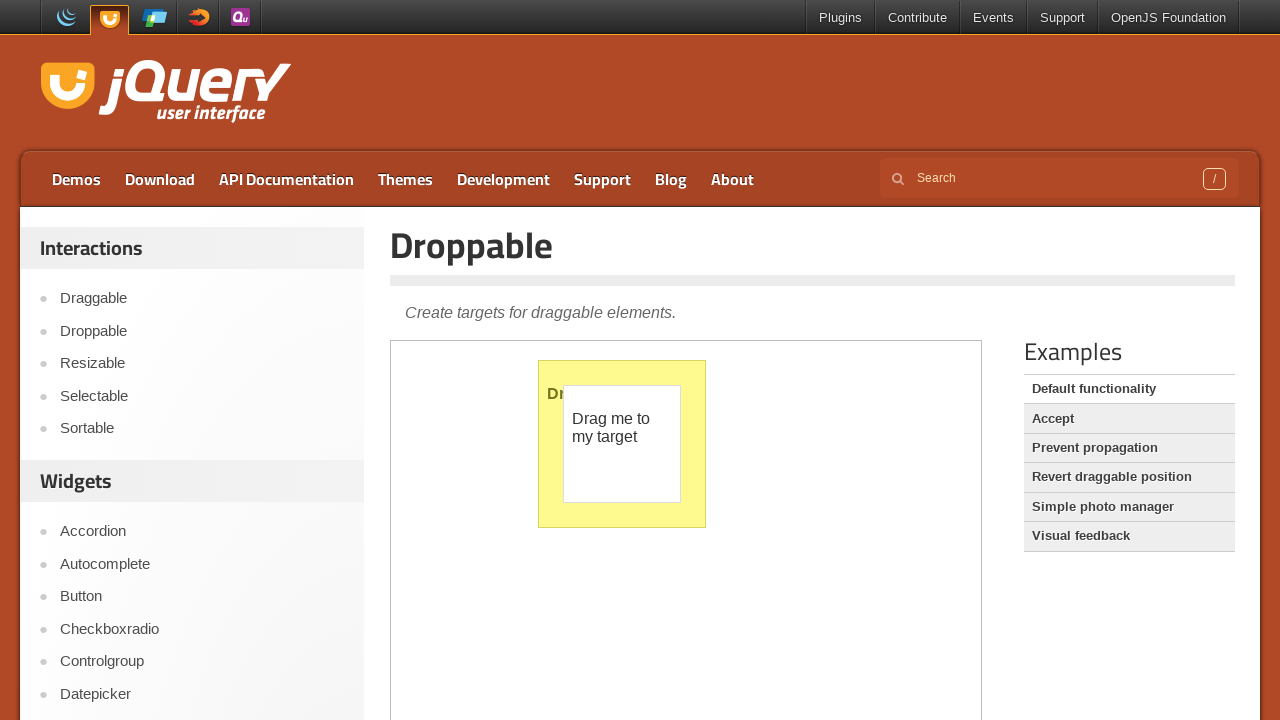

Verified that drop was successful - droppable element now displays 'Dropped!' text
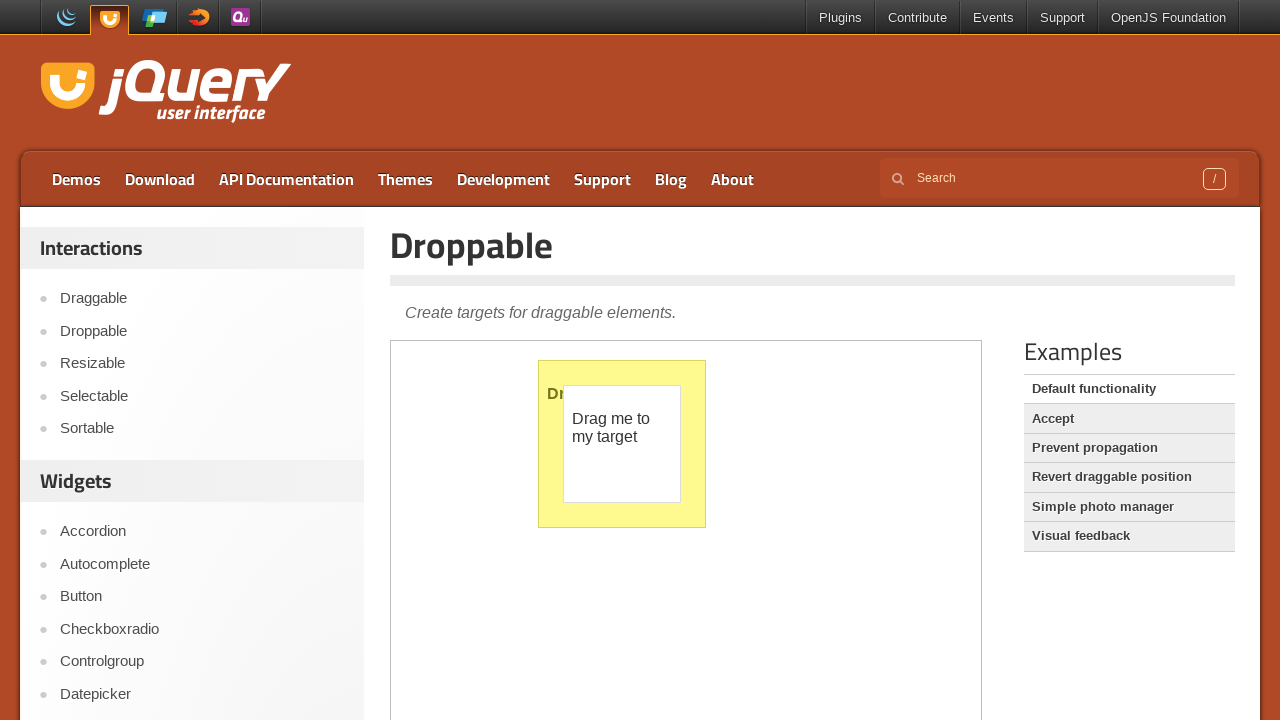

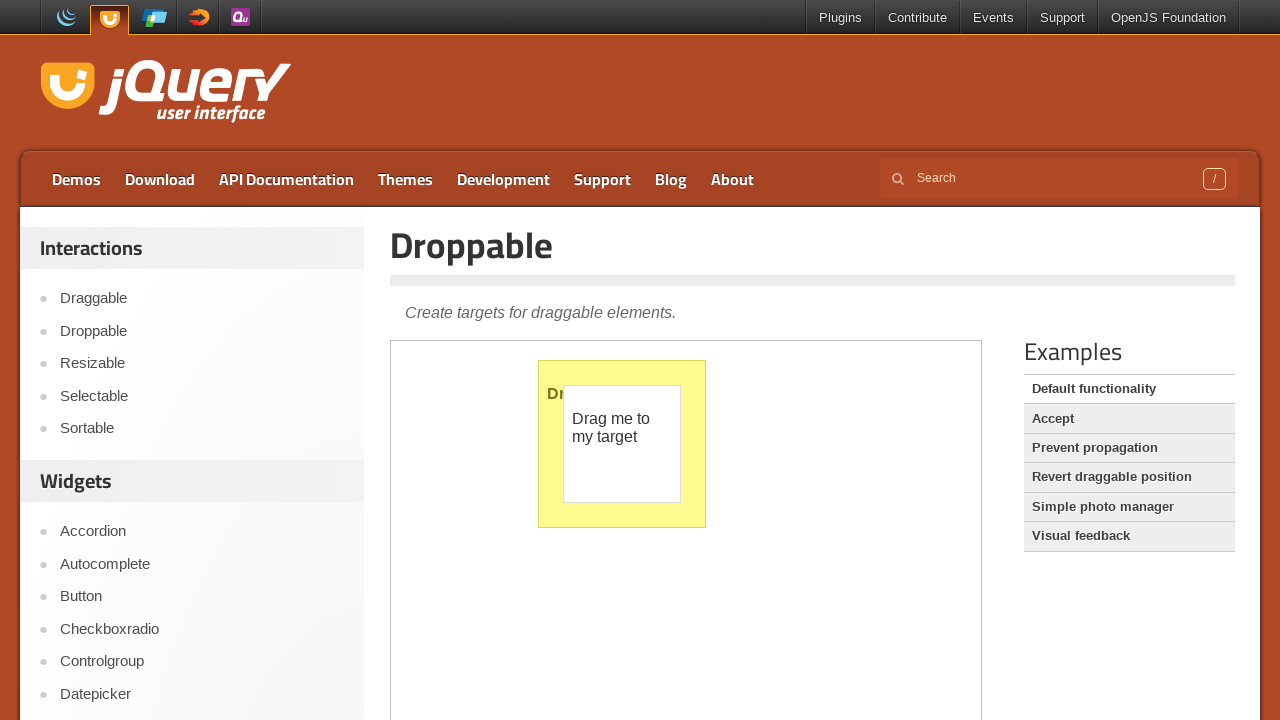